Navigates to jQuery UI website and clicks on the Datepicker menu item to access the datepicker demo page

Starting URL: https://jqueryui.com/

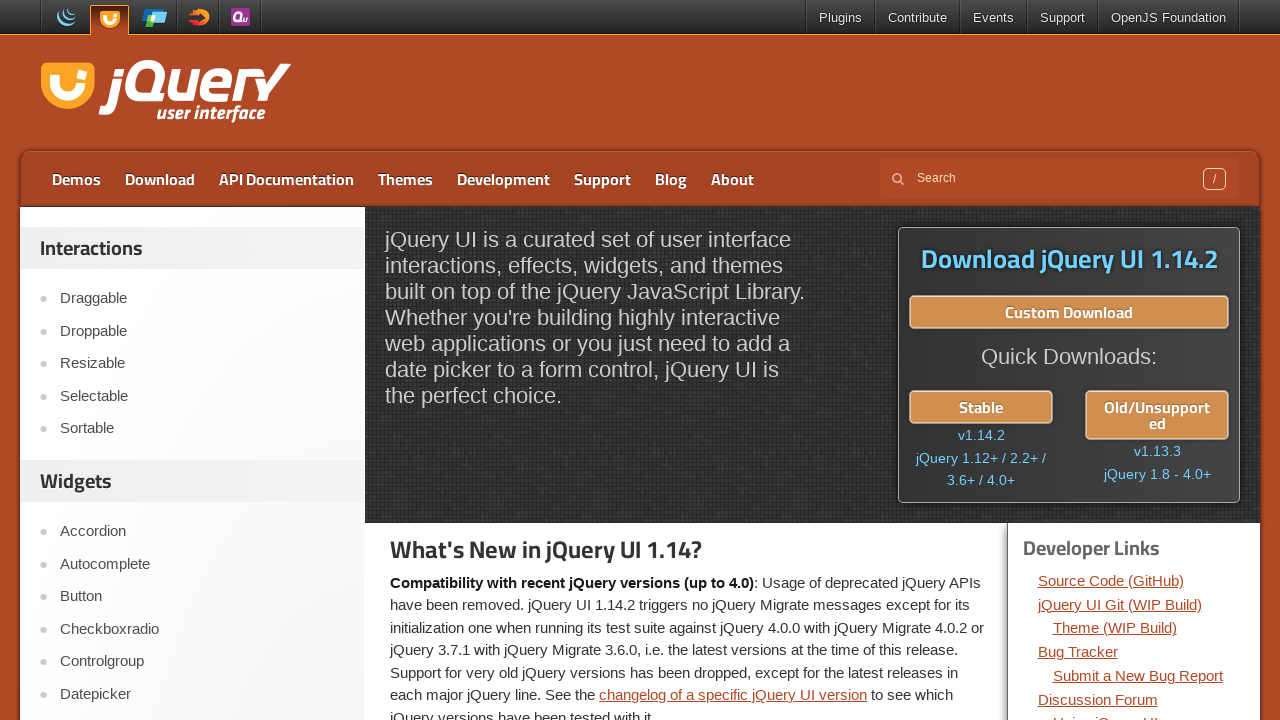

Navigated to jQuery UI website
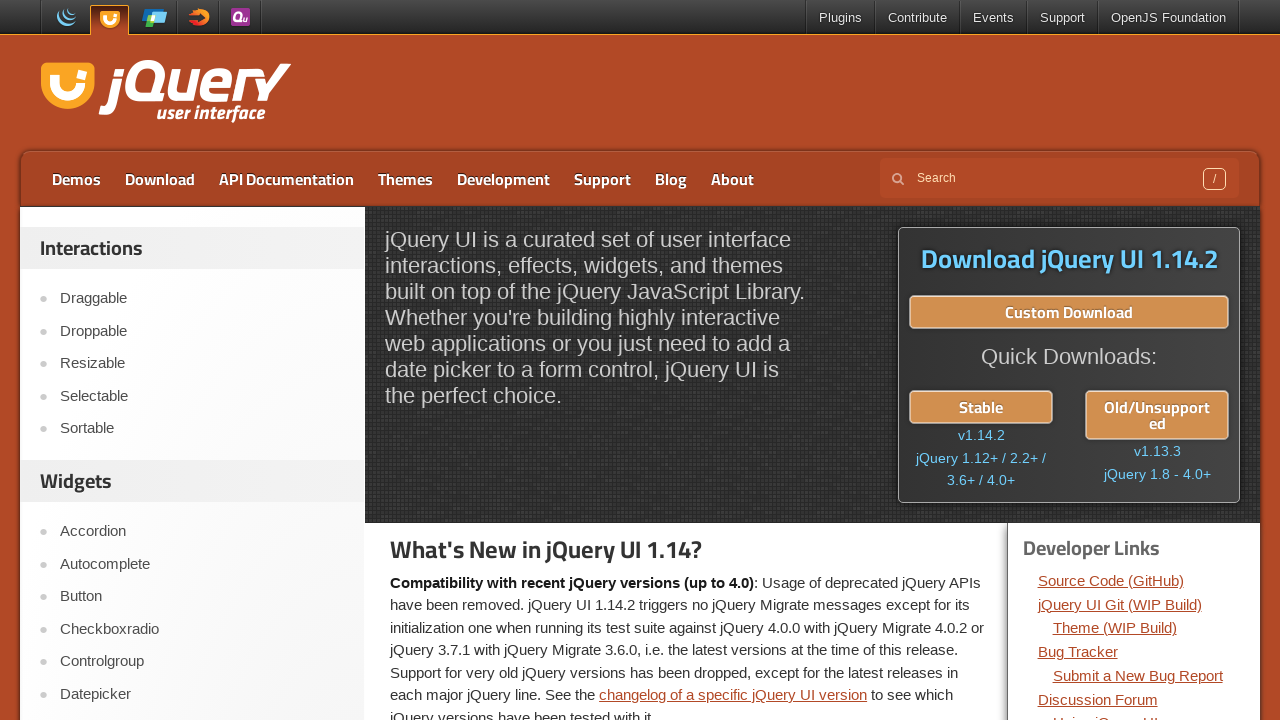

Clicked on Datepicker menu item at (202, 694) on a:text('Datepicker')
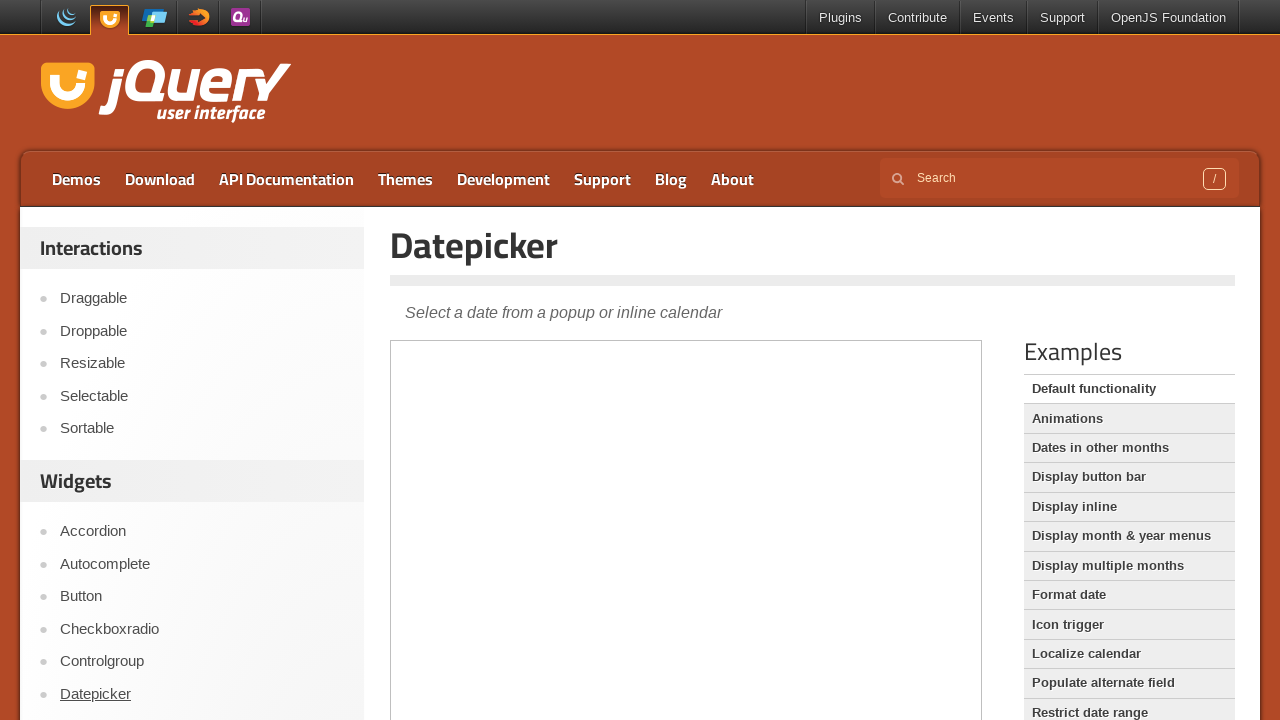

Datepicker demo page loaded
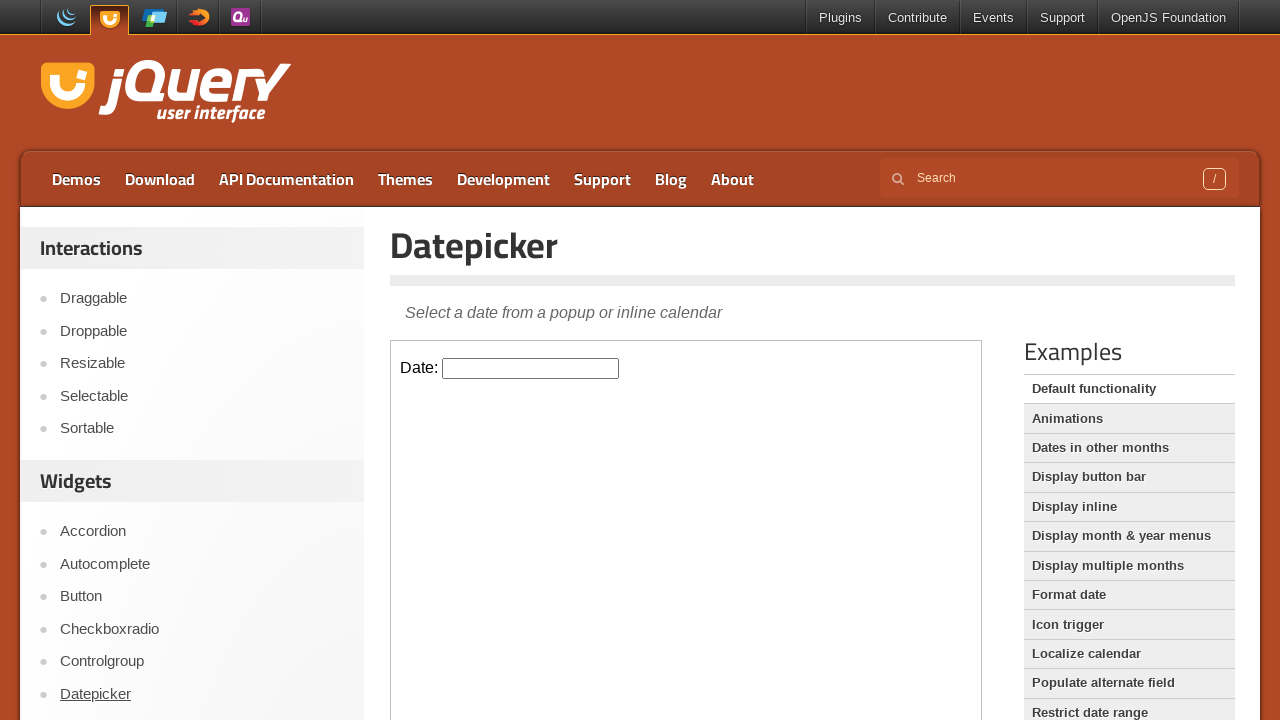

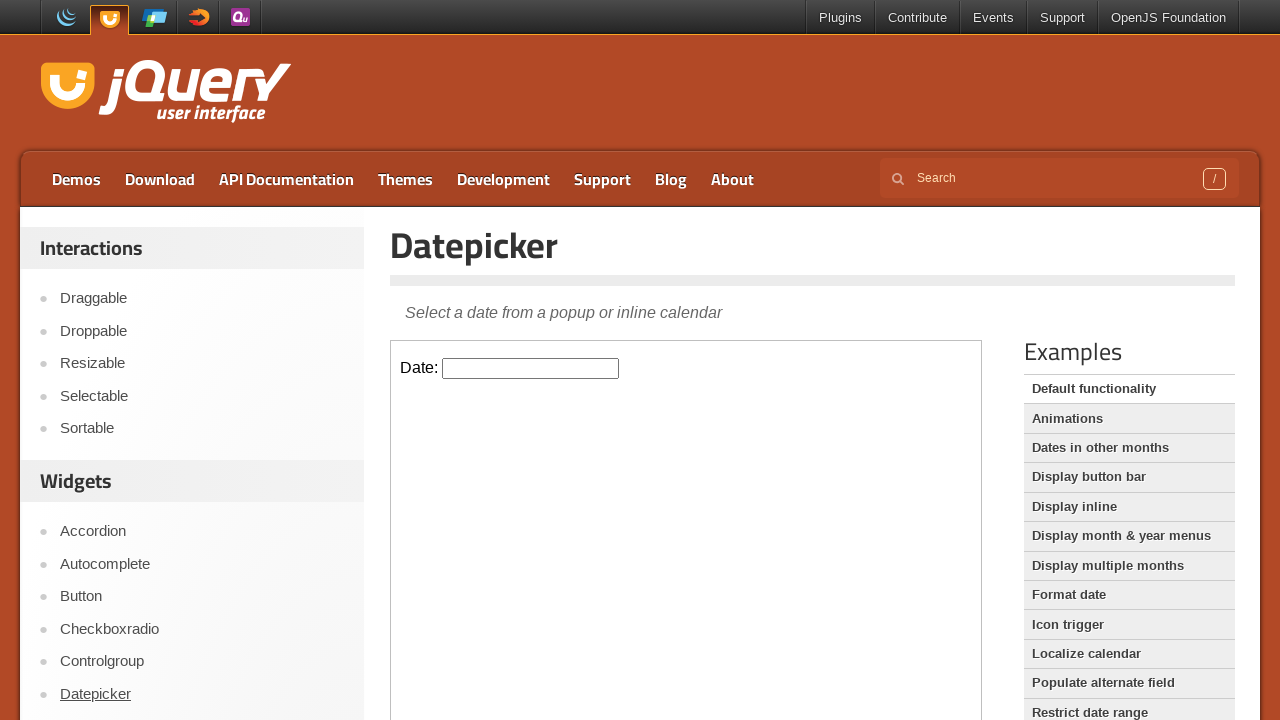